Tests drag and drop functionality by dragging an element from one location and dropping it to another target element

Starting URL: https://selenium08.blogspot.com/2020/01/drag-drop.html

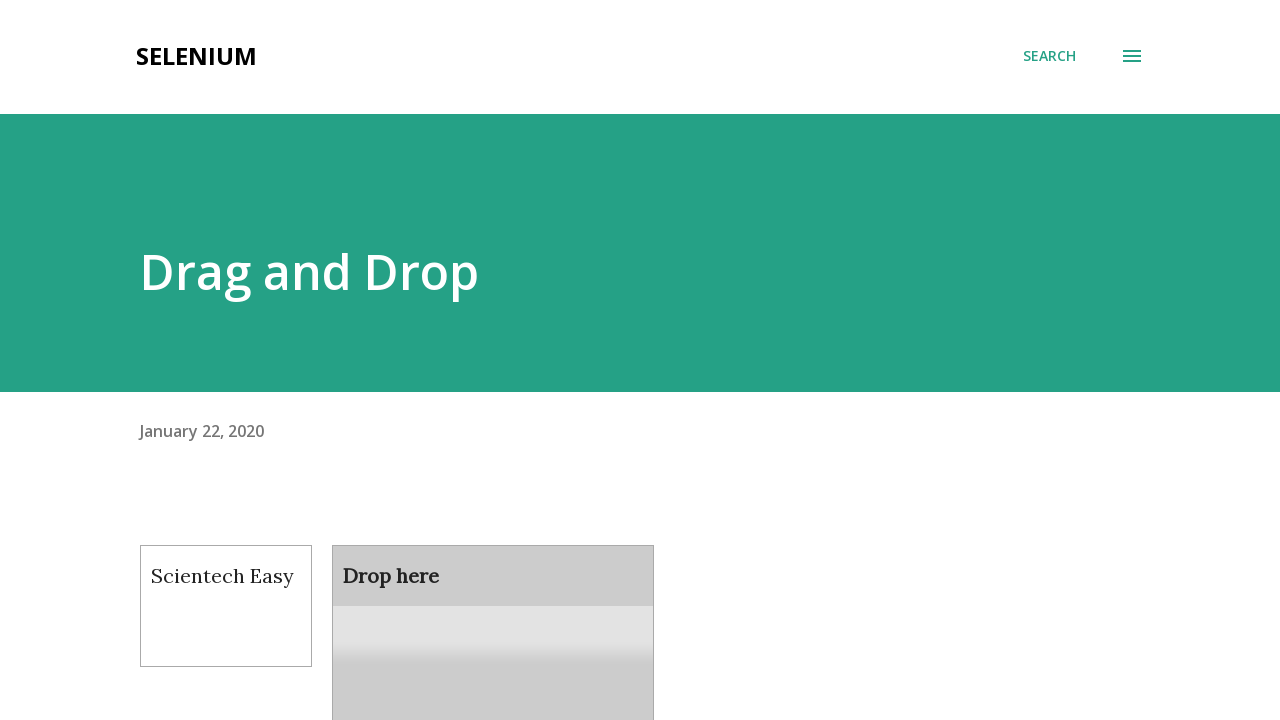

Located the draggable element
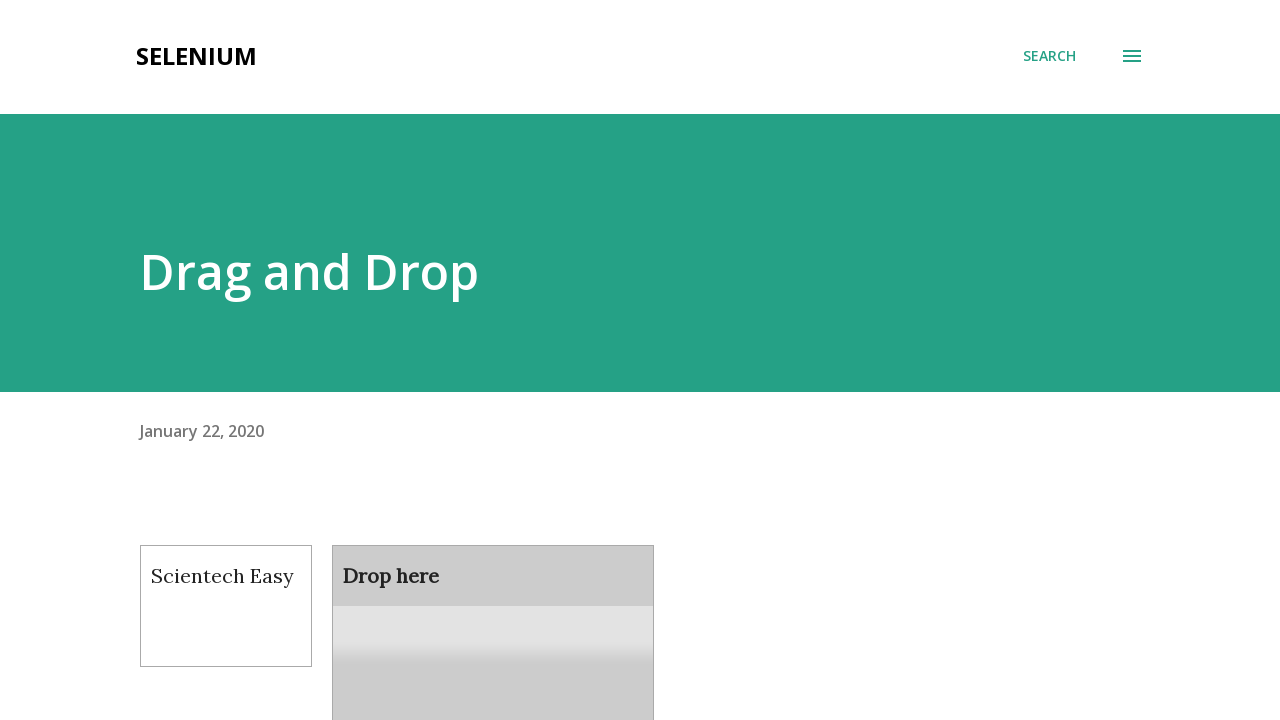

Located the droppable target element
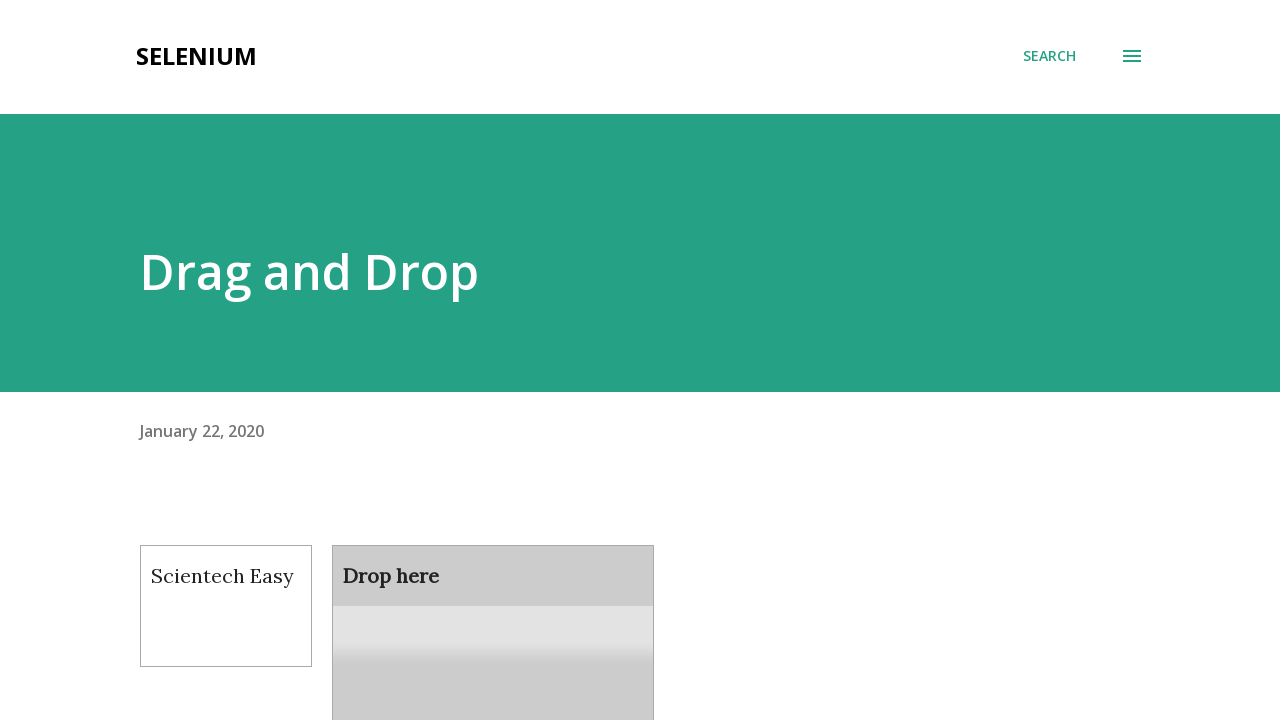

Dragged element from source to target and dropped successfully at (493, 609)
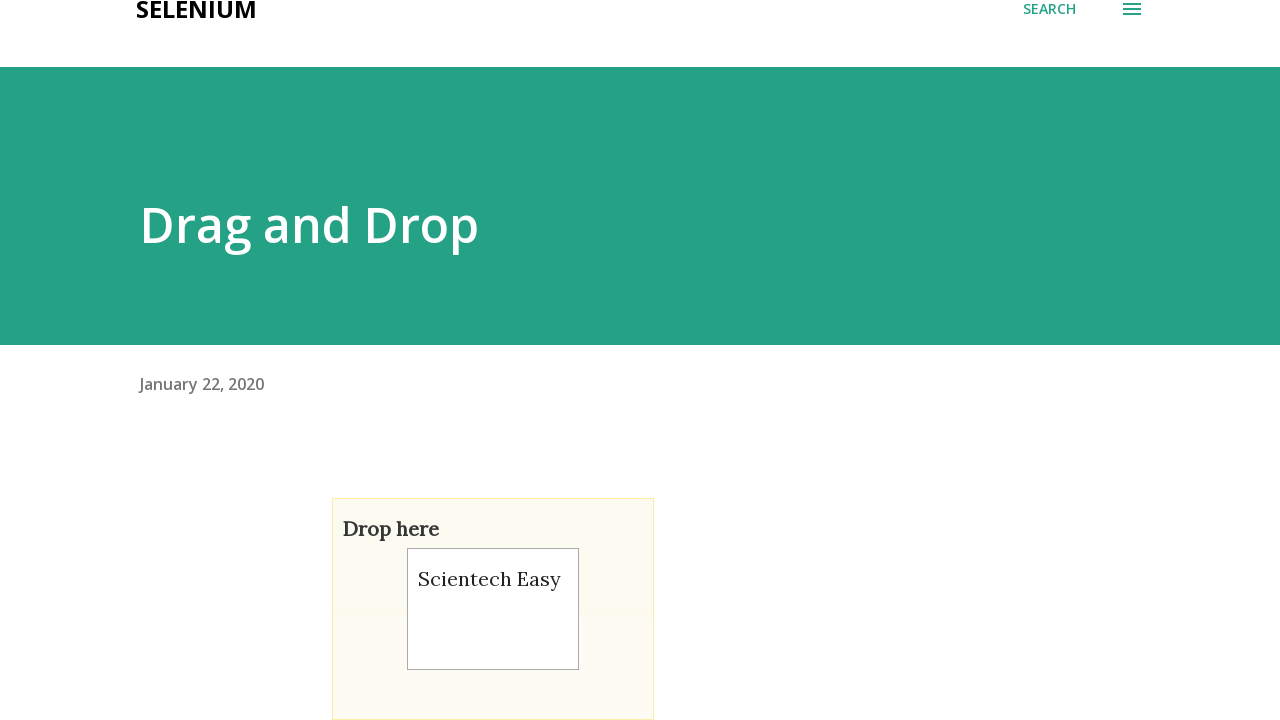

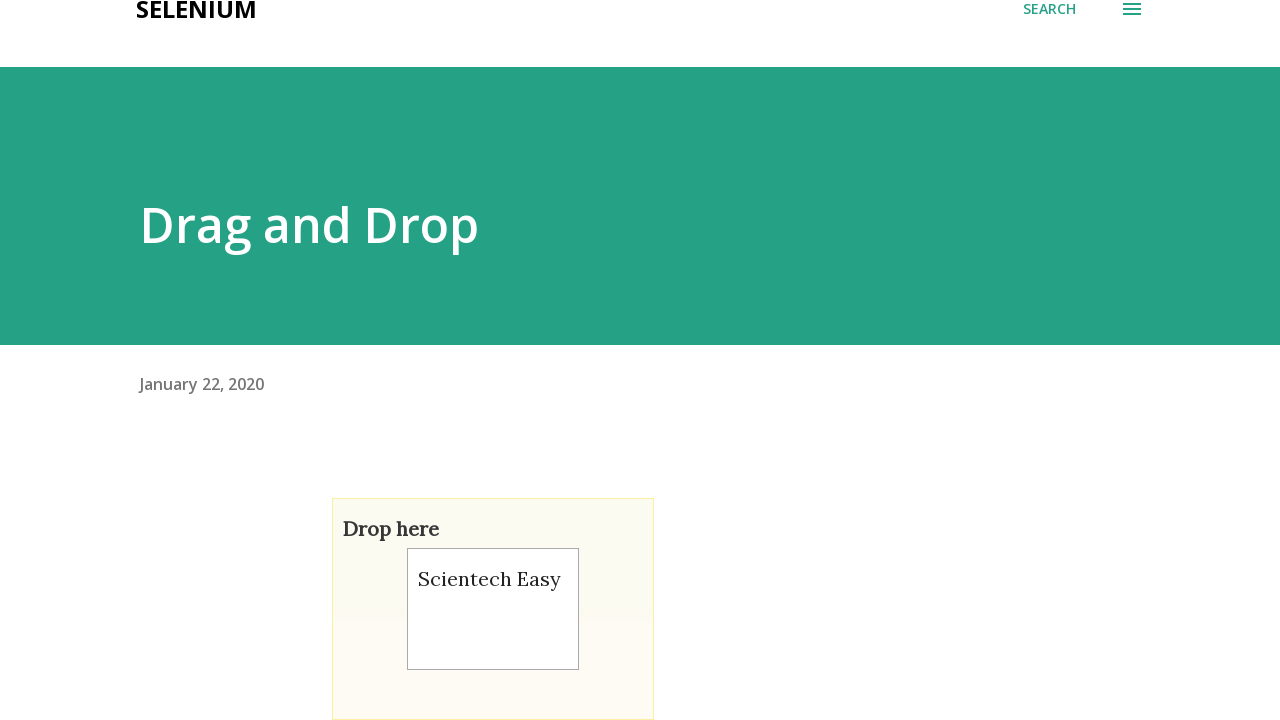